Tests a simple calculator demo by entering two numbers (1 and 2) into input fields and clicking the calculate button to add them together

Starting URL: http://juliemr.github.io/protractor-demo/

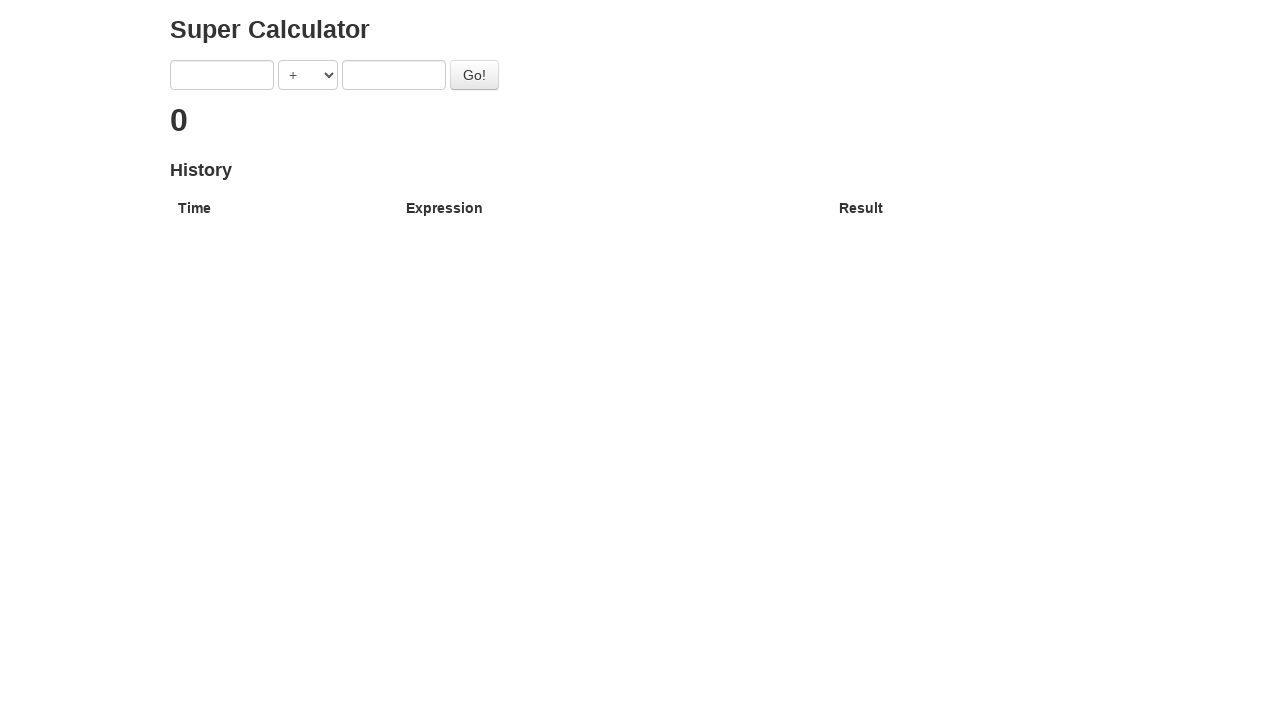

Filled first input field with 1 on input[ng-model='first']
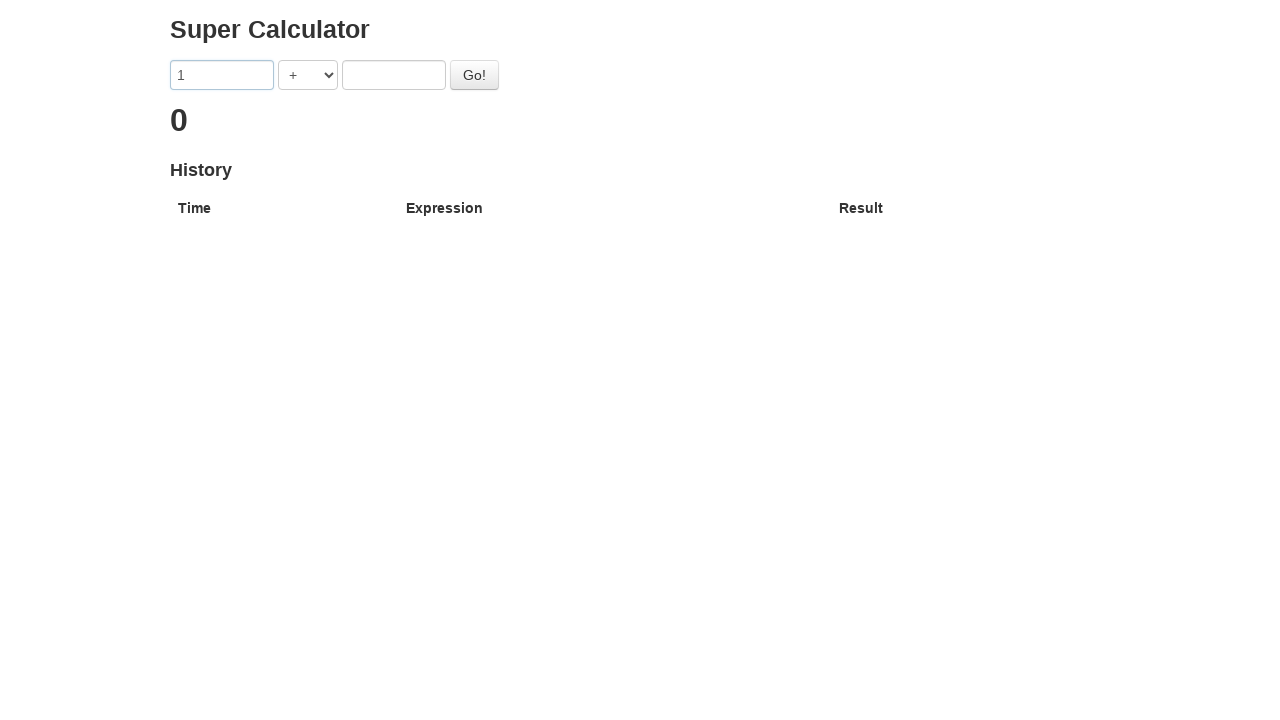

Filled second input field with 2 on input[ng-model='second']
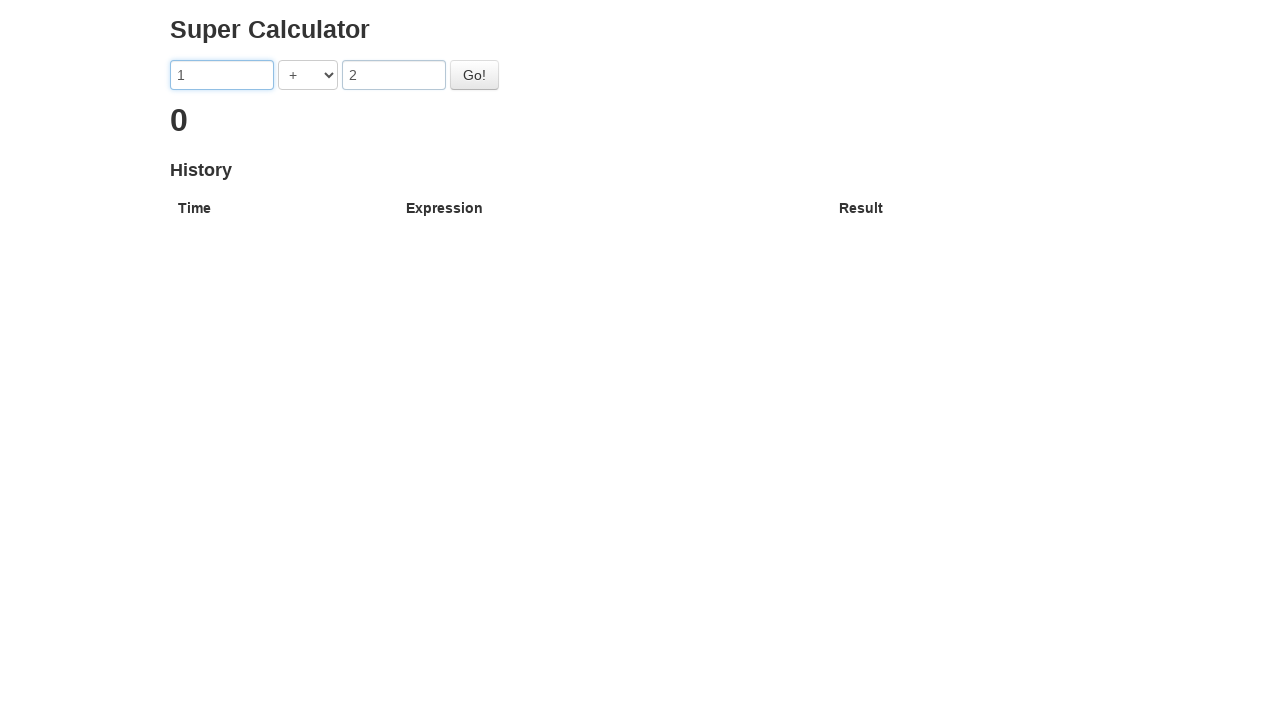

Clicked the Go button to calculate at (474, 75) on #gobutton
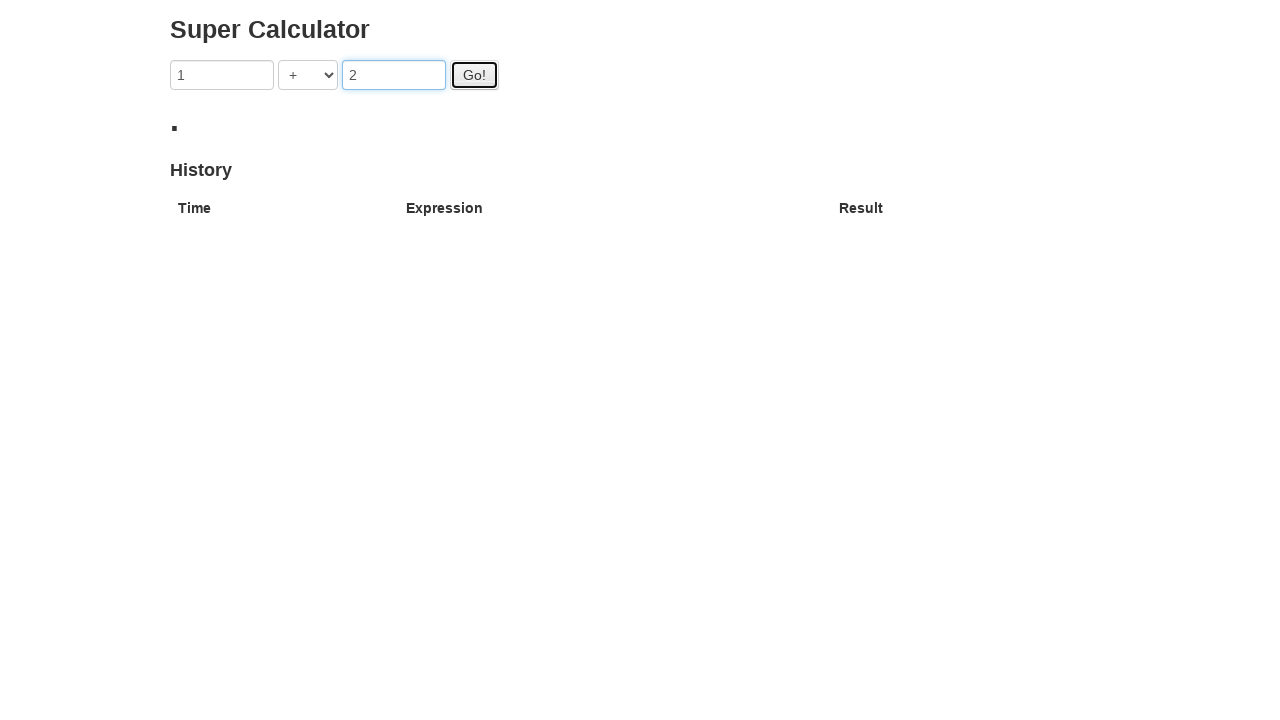

Result appeared (1 + 2 = 3)
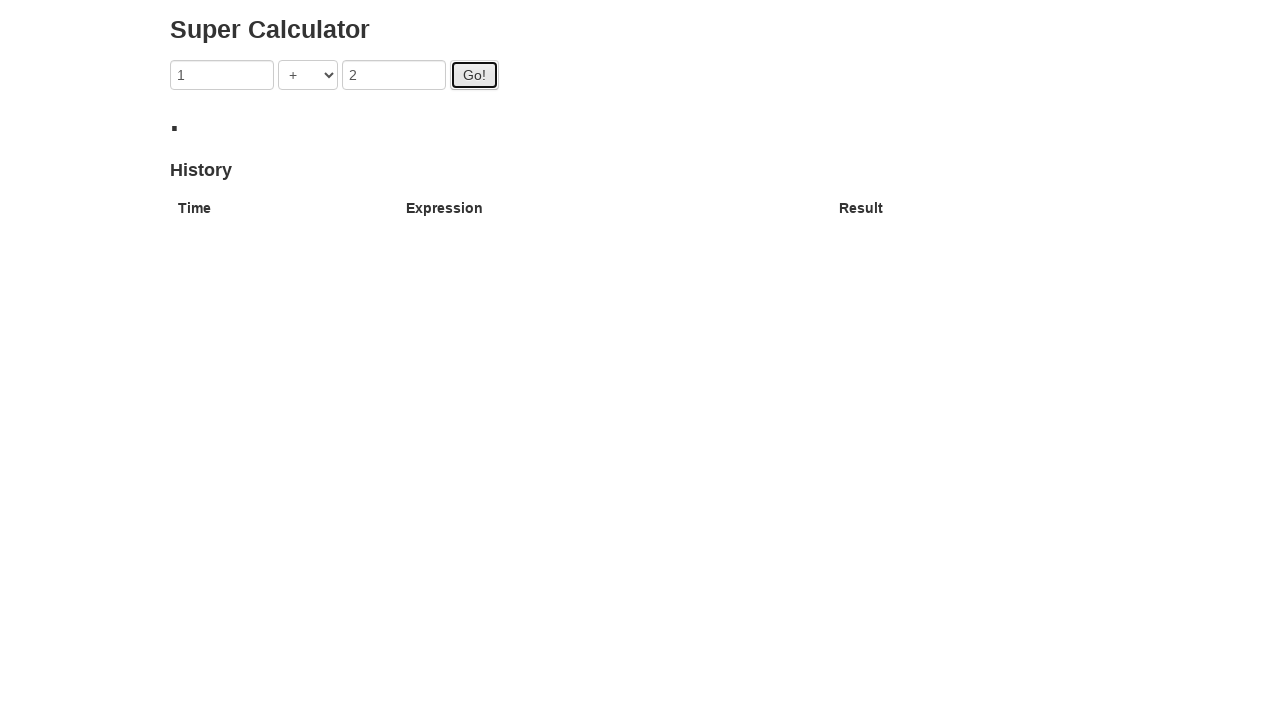

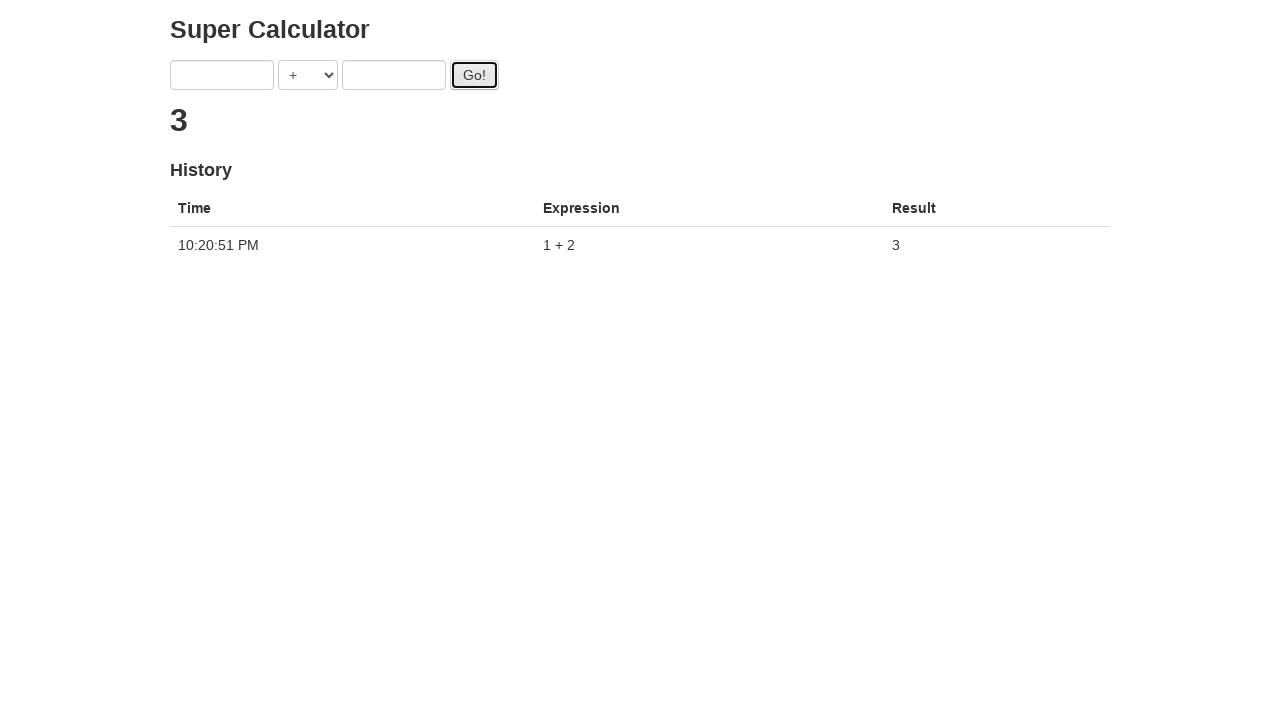